Tests drag and drop functionality on jQuery UI's droppable demo page by dragging an element from the source to the target drop zone within an iframe.

Starting URL: http://jqueryui.com/droppable/

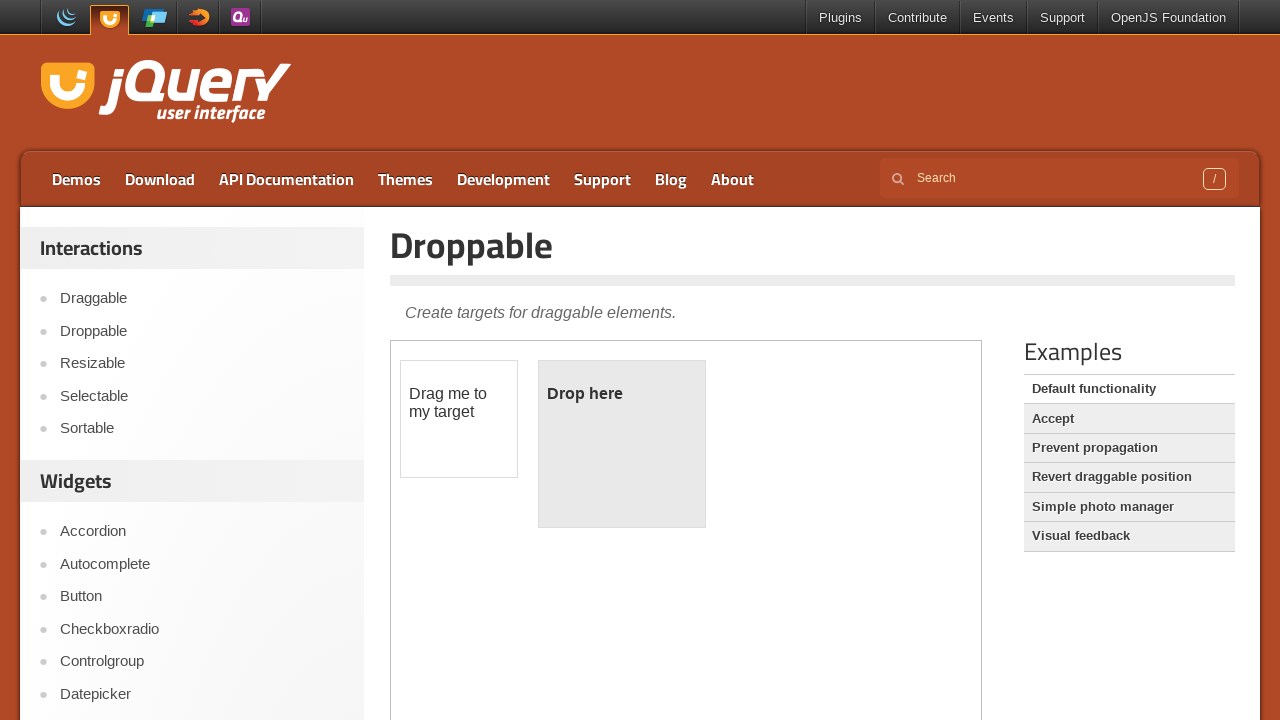

Located the demo iframe on the droppable page
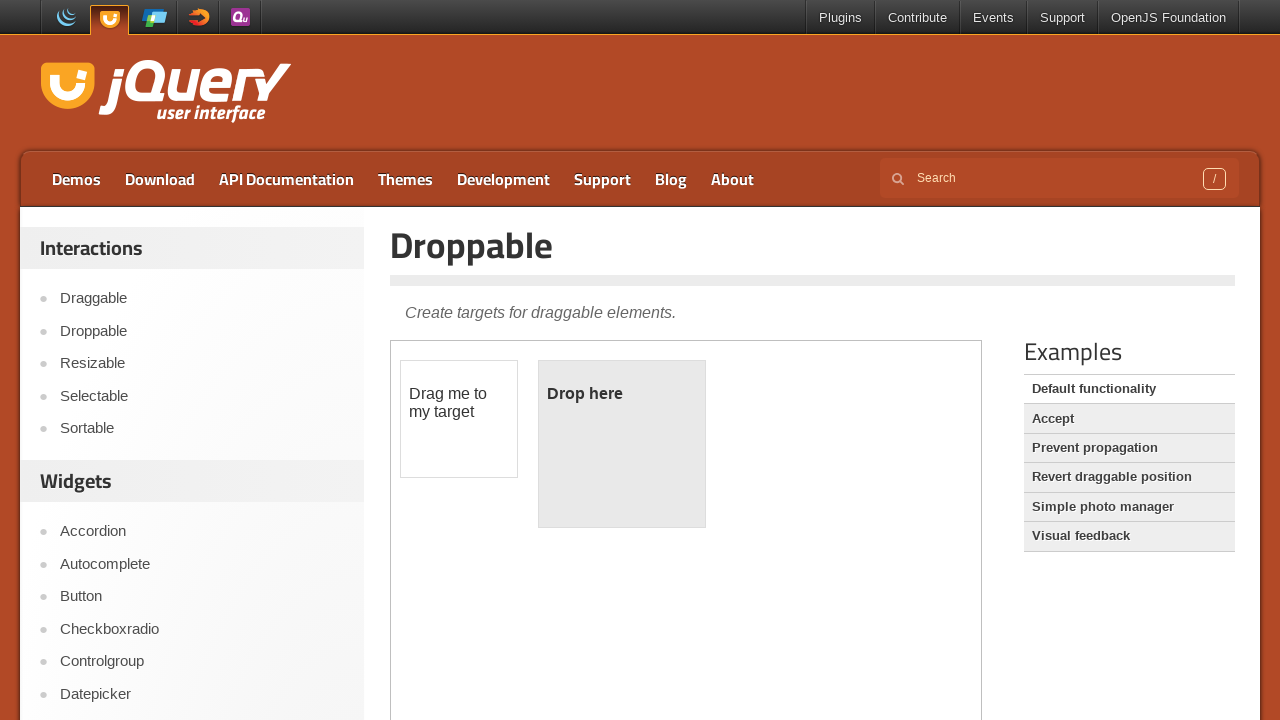

Located the draggable element within the iframe
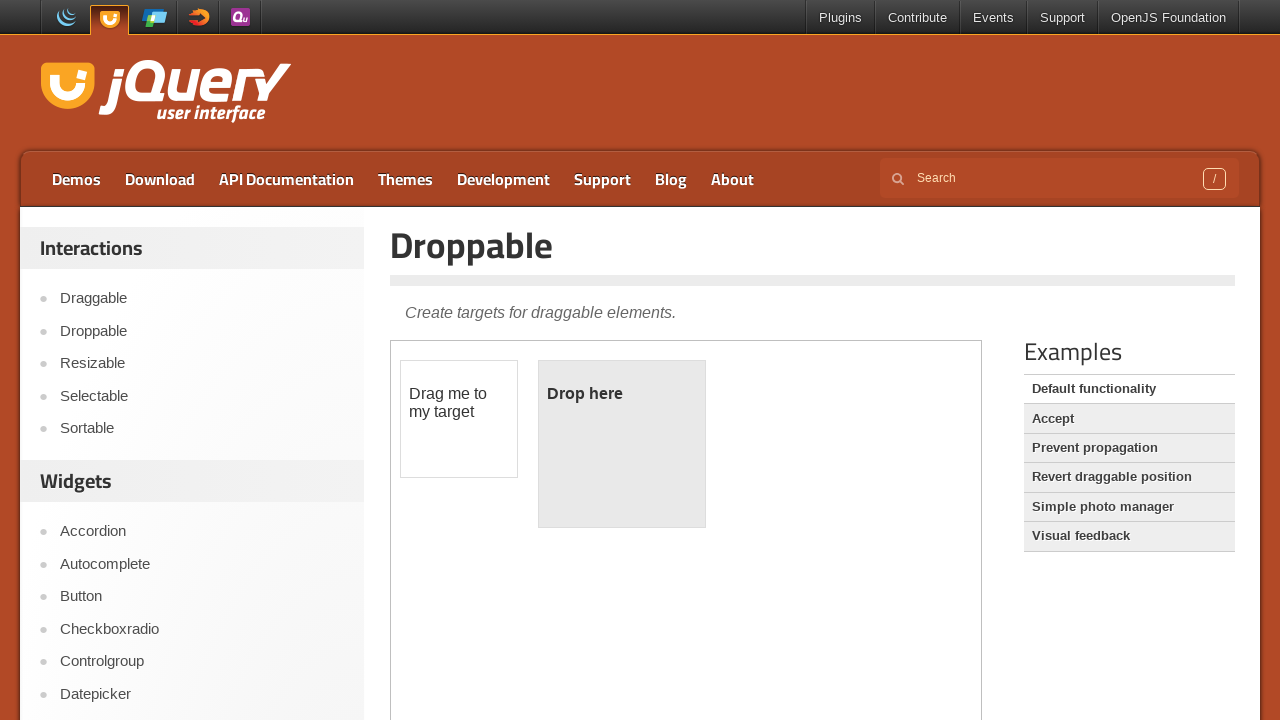

Located the droppable target zone within the iframe
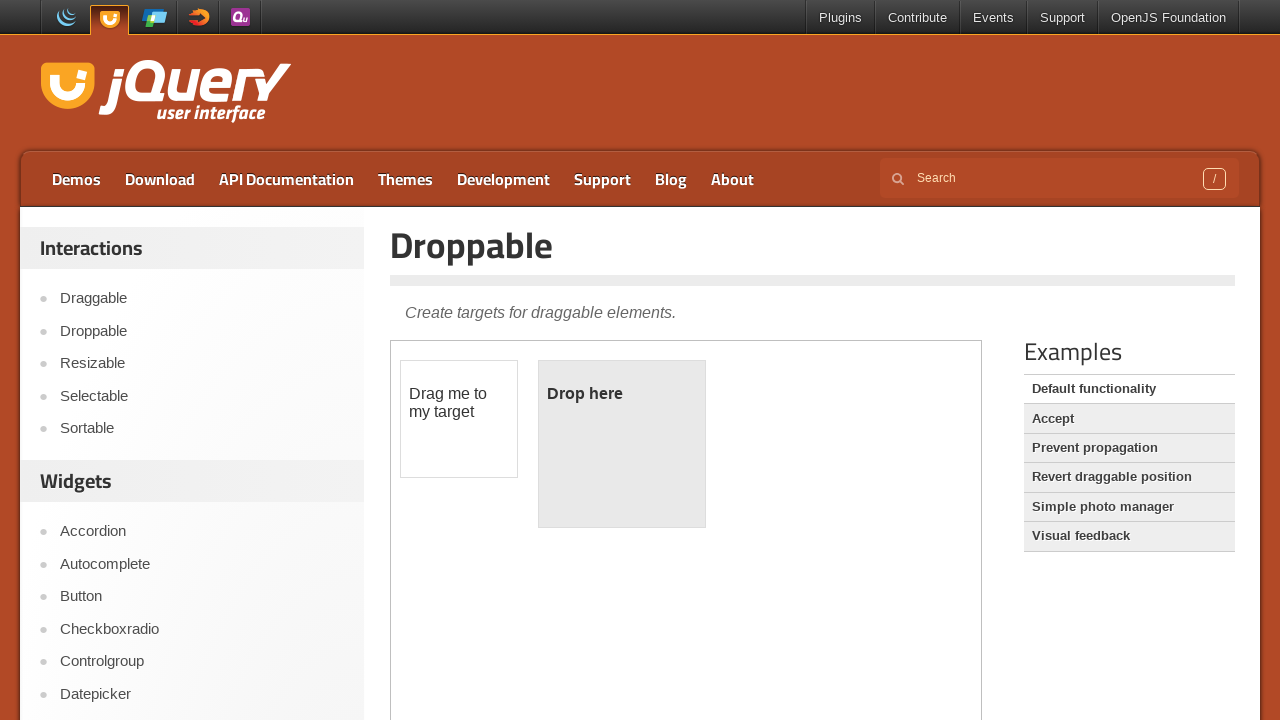

Dragged the element from source to drop zone at (622, 444)
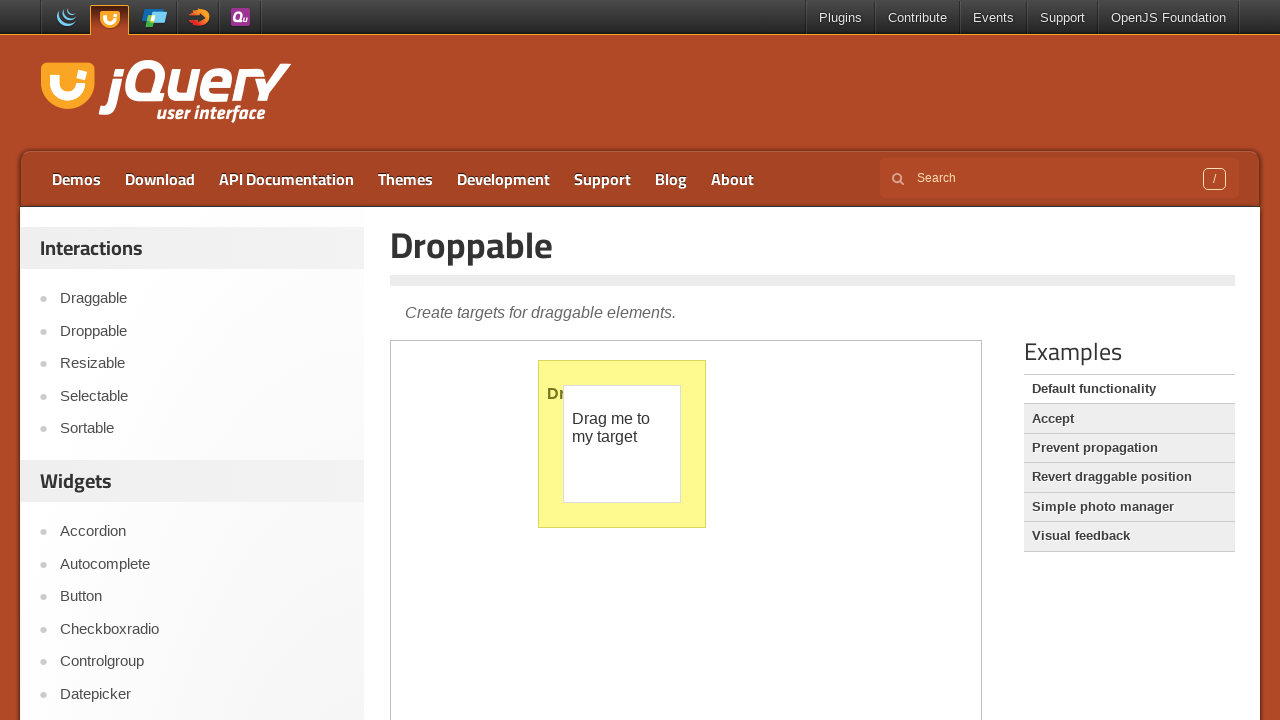

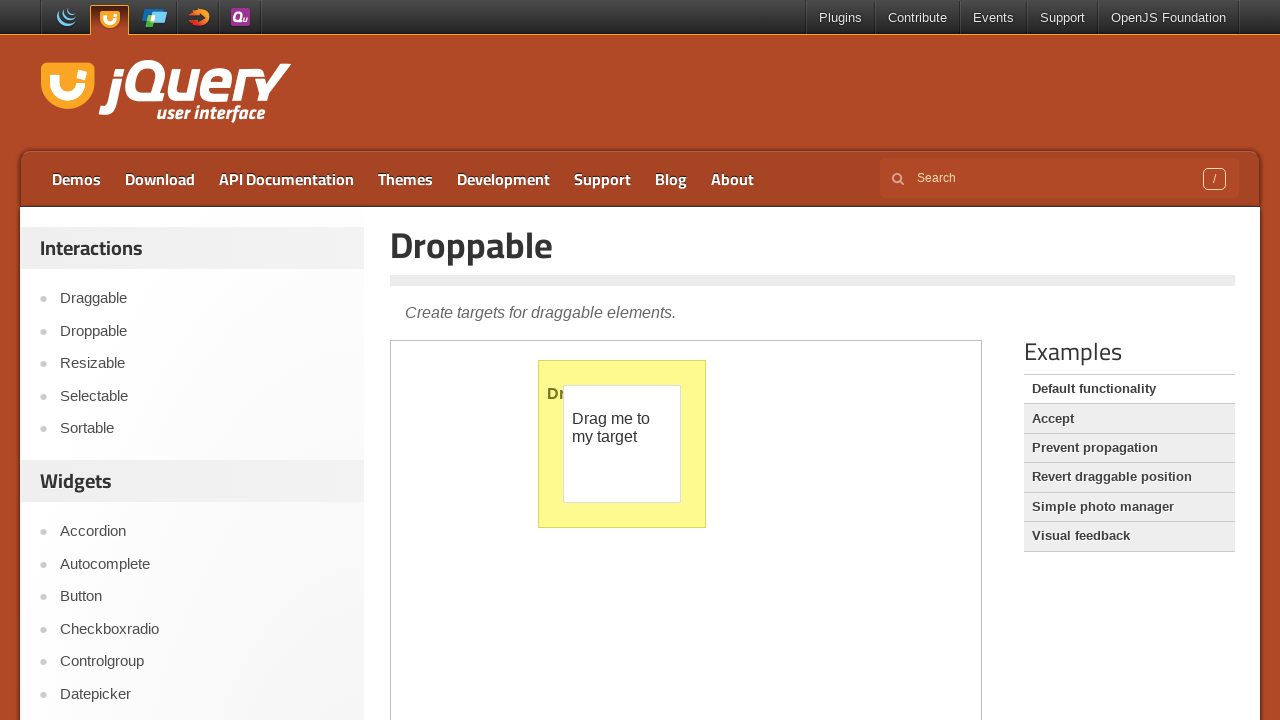